Tests registration form validation by entering a username, email, and a short password (5 characters), then verifying that an appropriate error message about password length is displayed.

Starting URL: https://osstep.github.io/steps

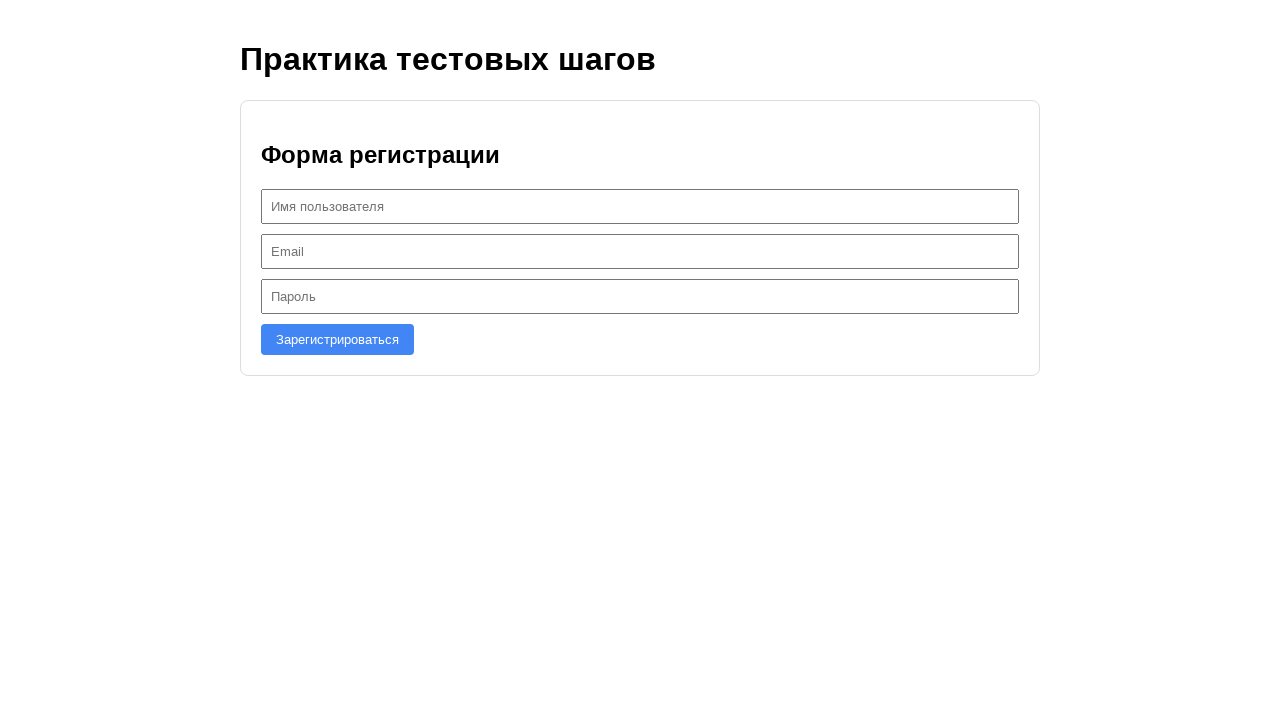

Filled username field with 'user1' on #username
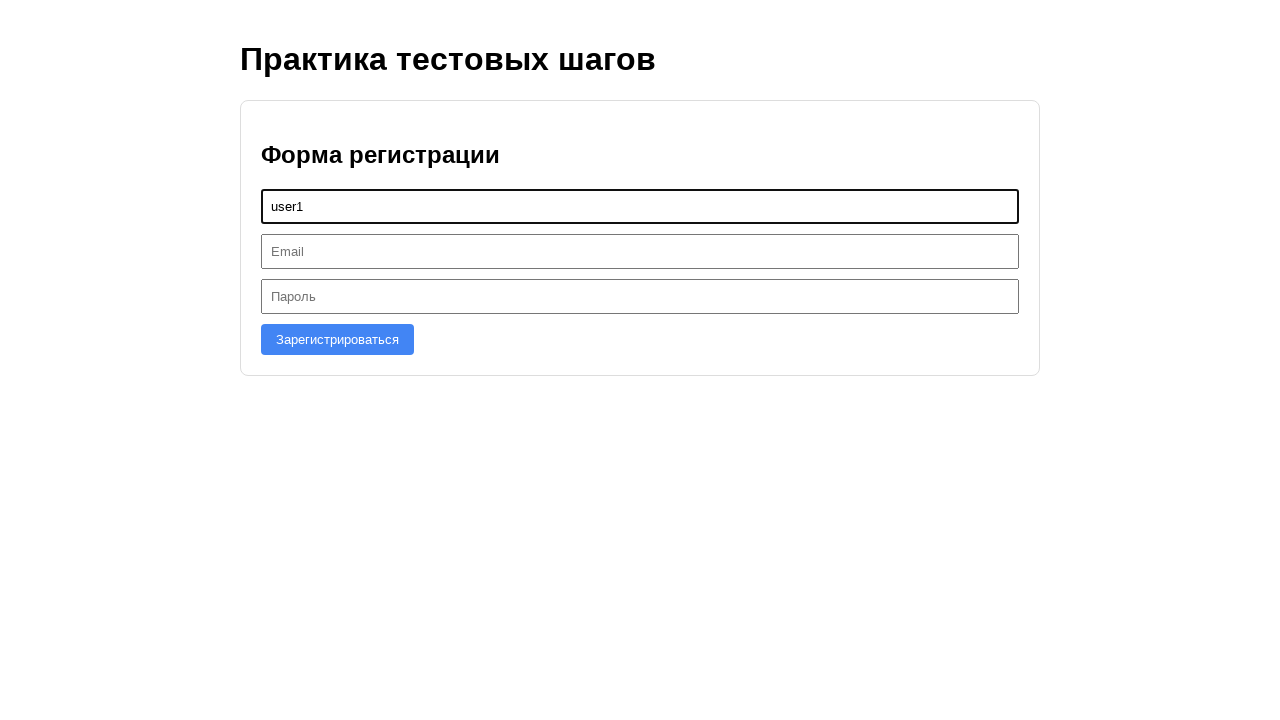

Filled email field with 'user1@test.com' on #email
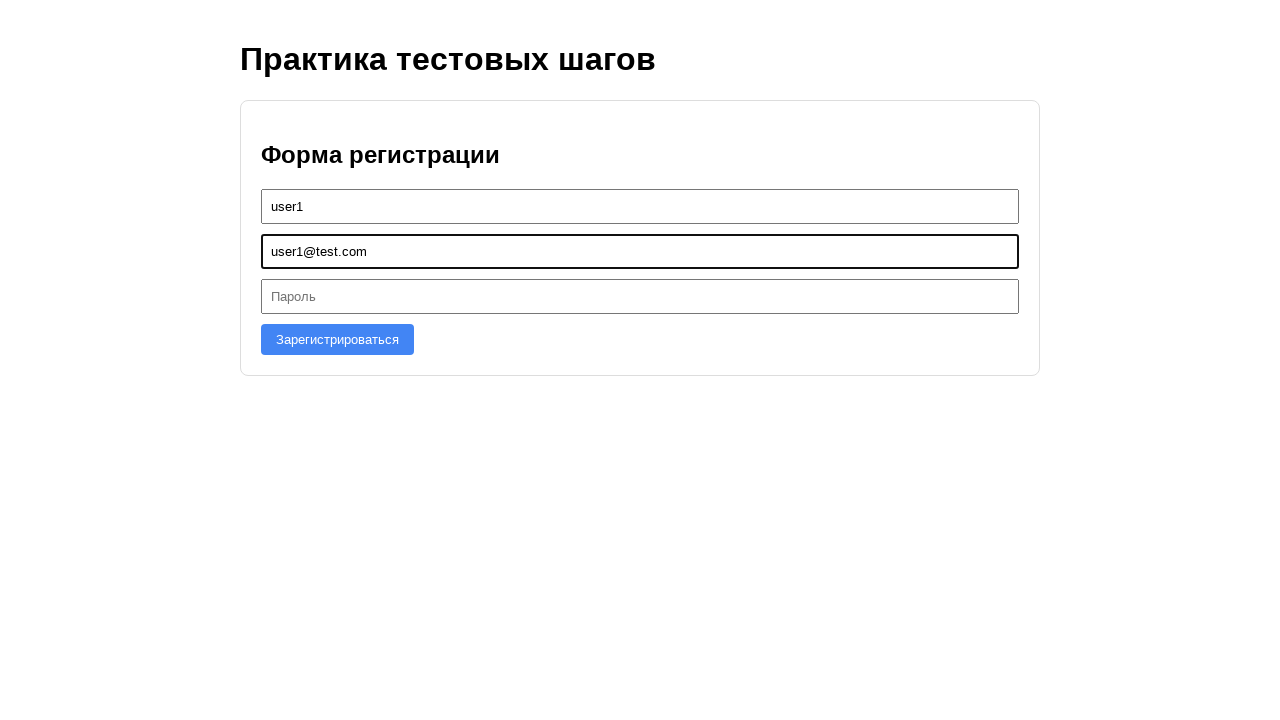

Filled password field with short password '12345' (5 characters) on #password
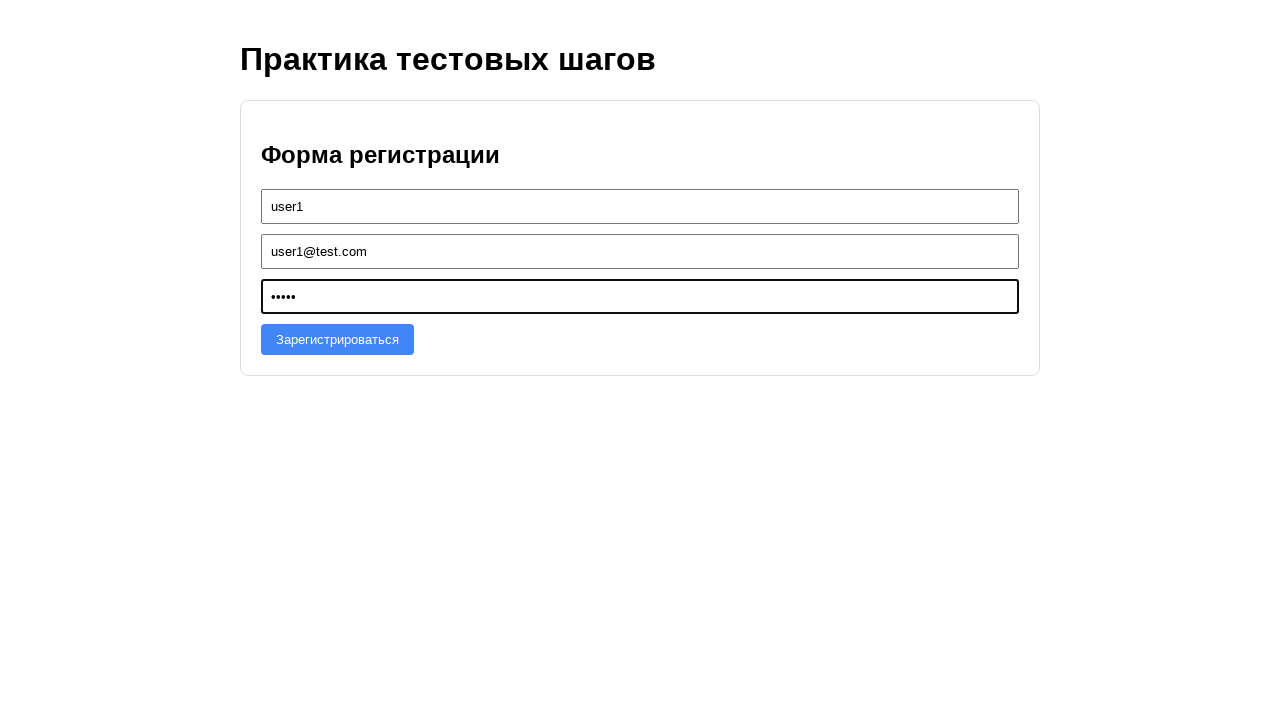

Clicked registration button 'Зарегистрироваться' at (338, 339) on internal:role=button[name="Зарегистрироваться"i]
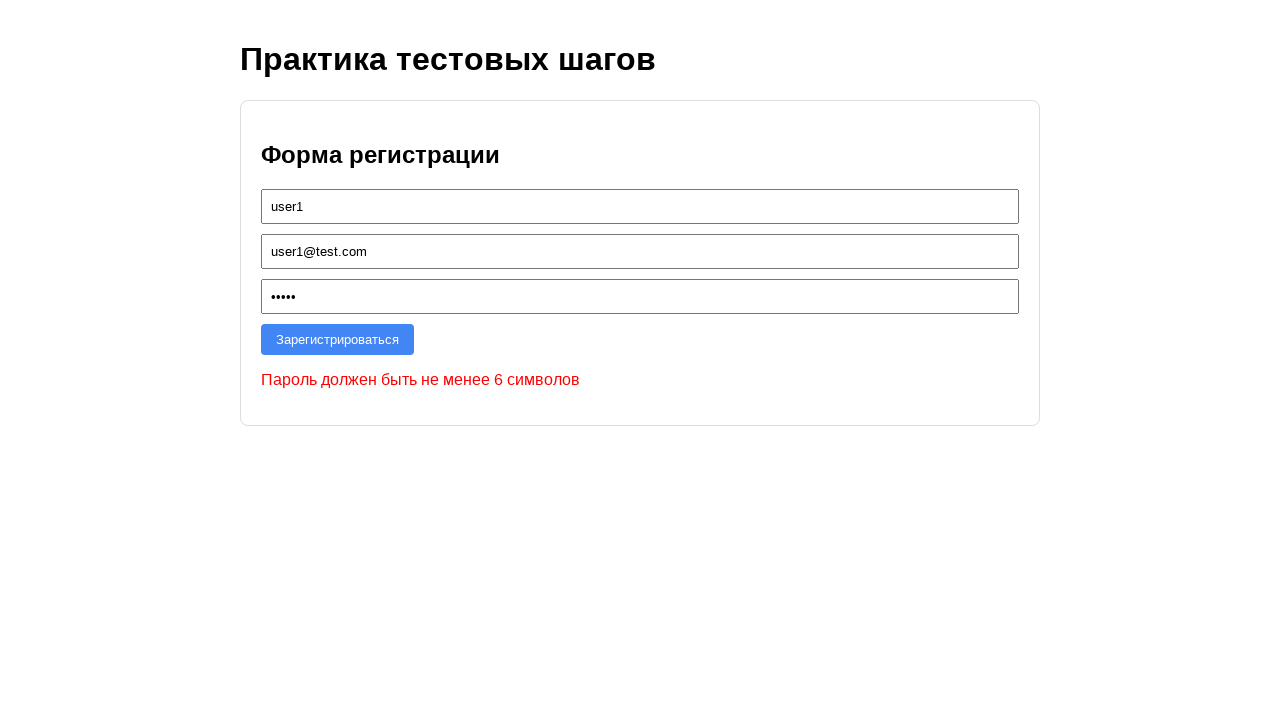

Error message element is visible
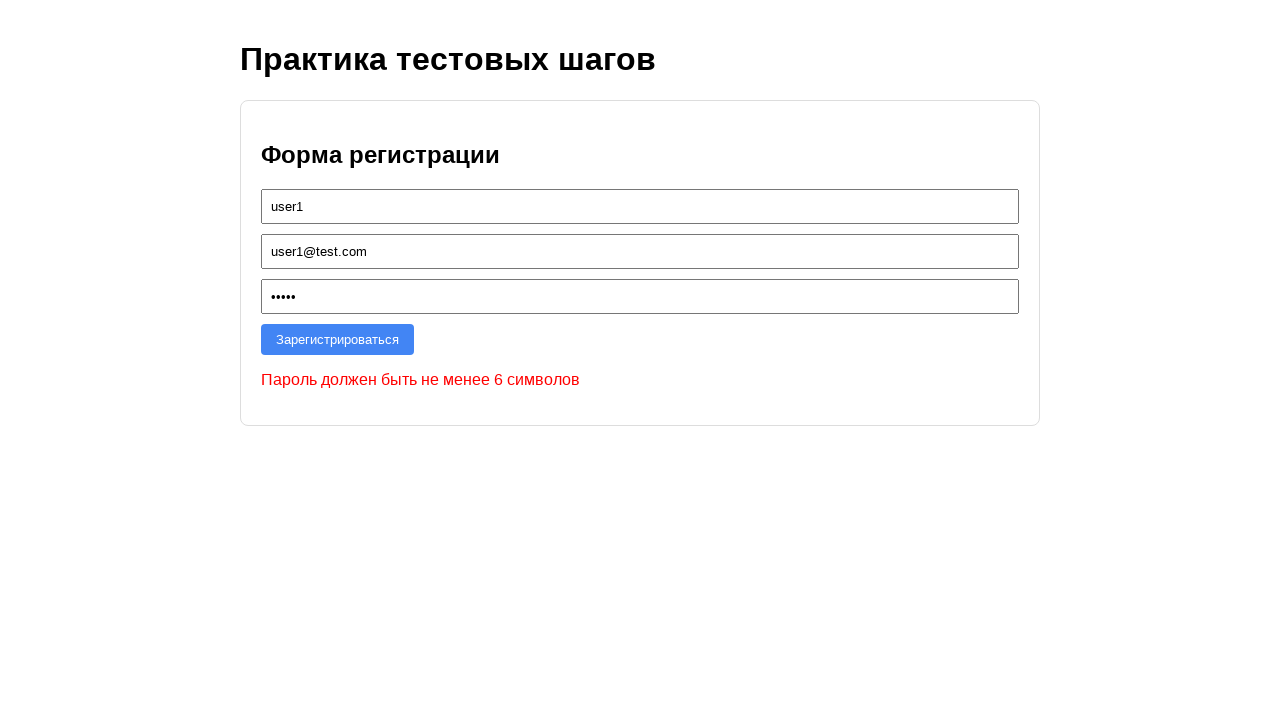

Error message contains expected text 'Пароль должен быть не менее 6 символов'
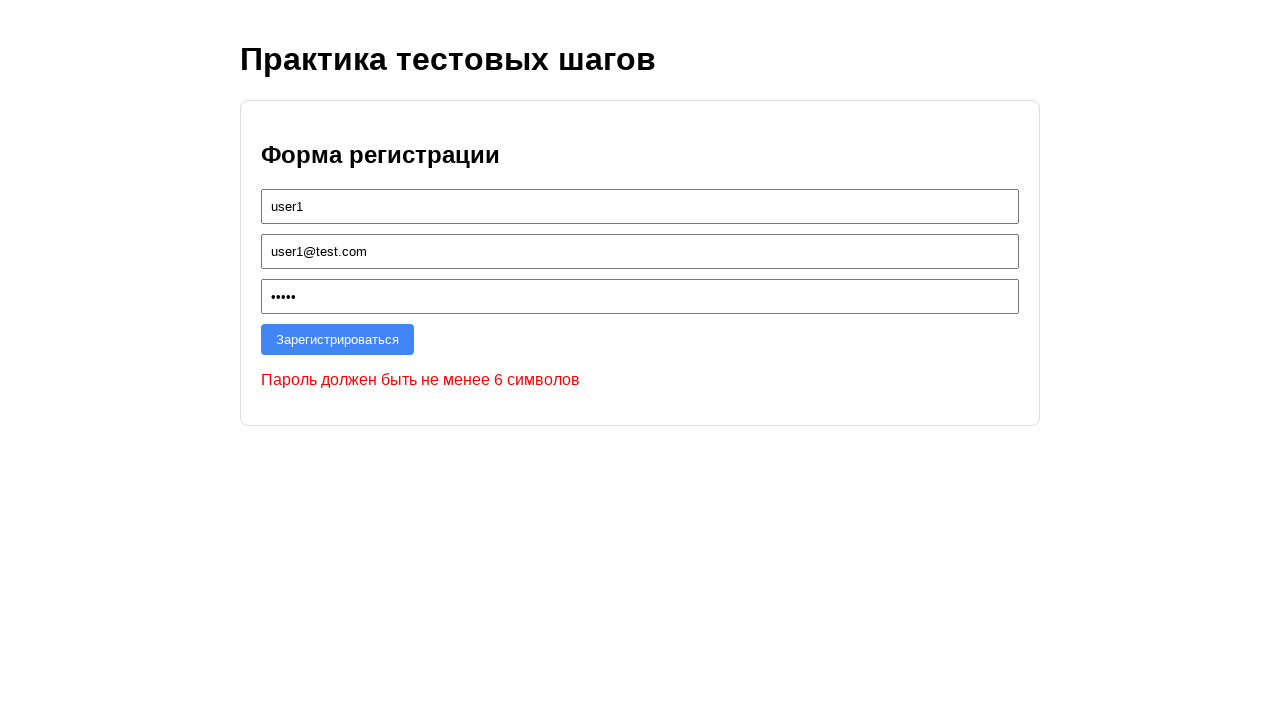

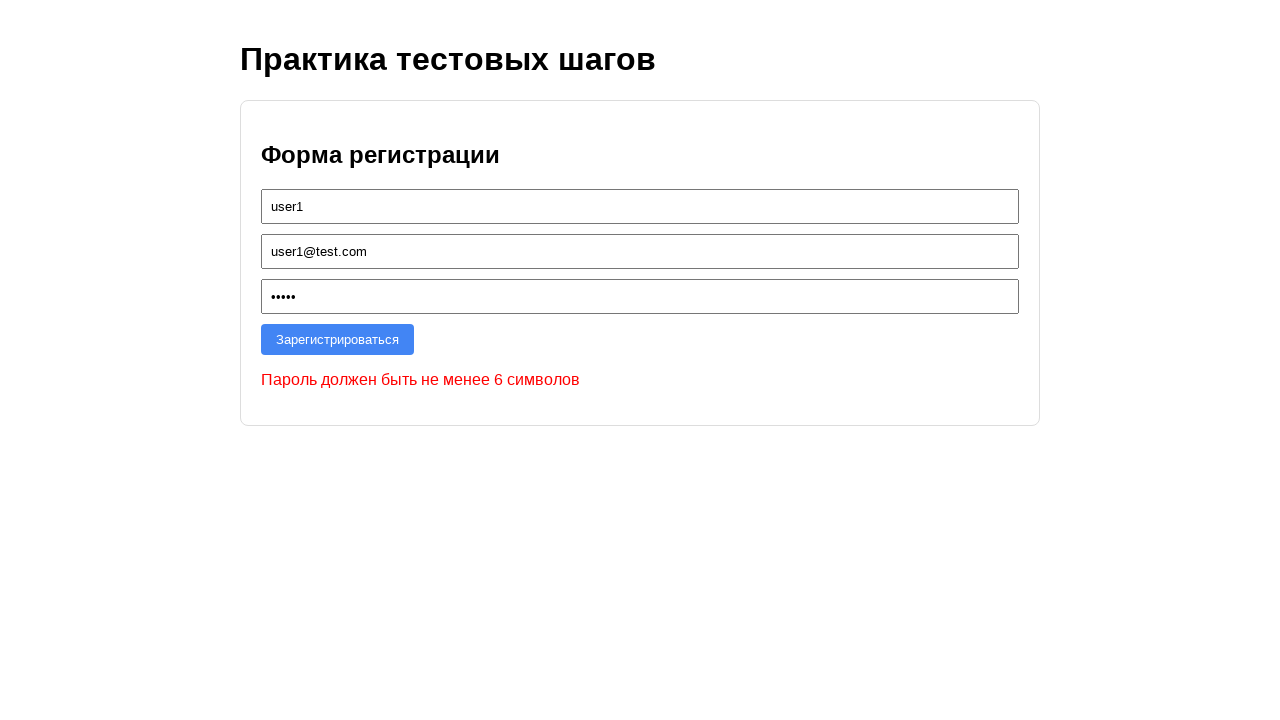